Tests opening a new window and verifying the background color of the new window page.

Starting URL: https://demoqa.com/browser-windows

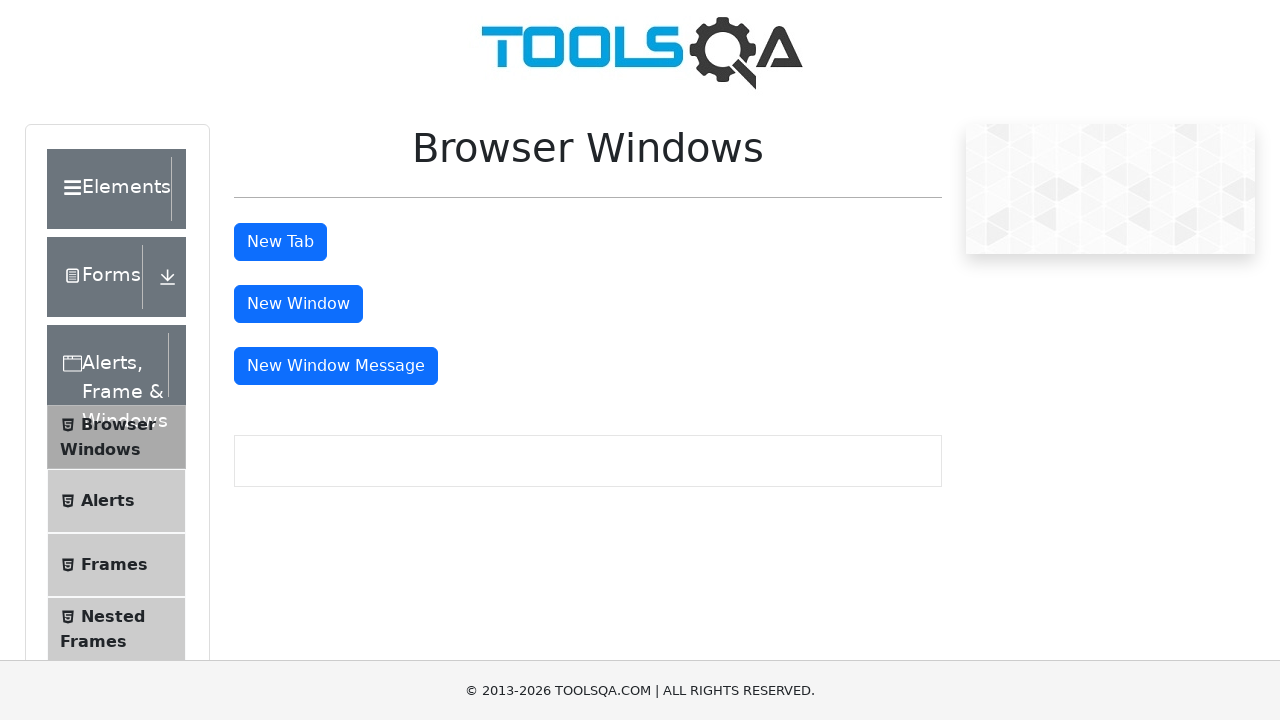

Clicked new window button and captured new page at (298, 304) on #windowButton
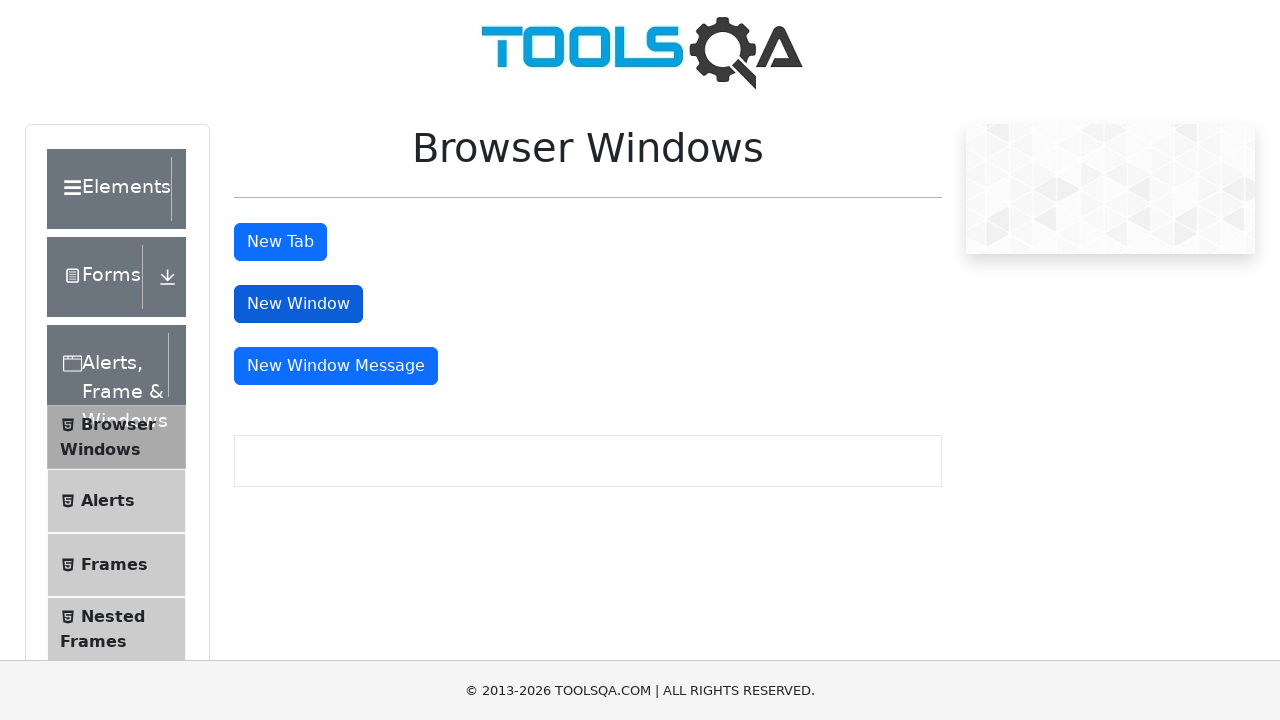

Retrieved new page object from context
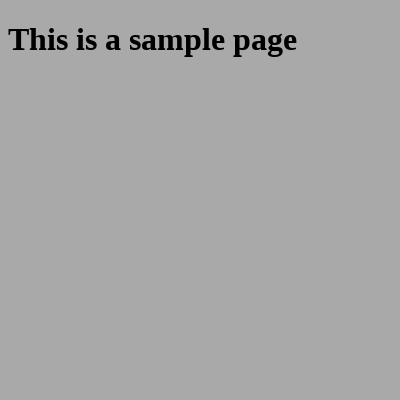

New page loaded completely
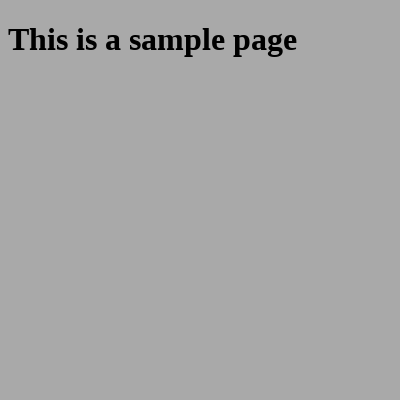

Verified that 2 pages are open in context
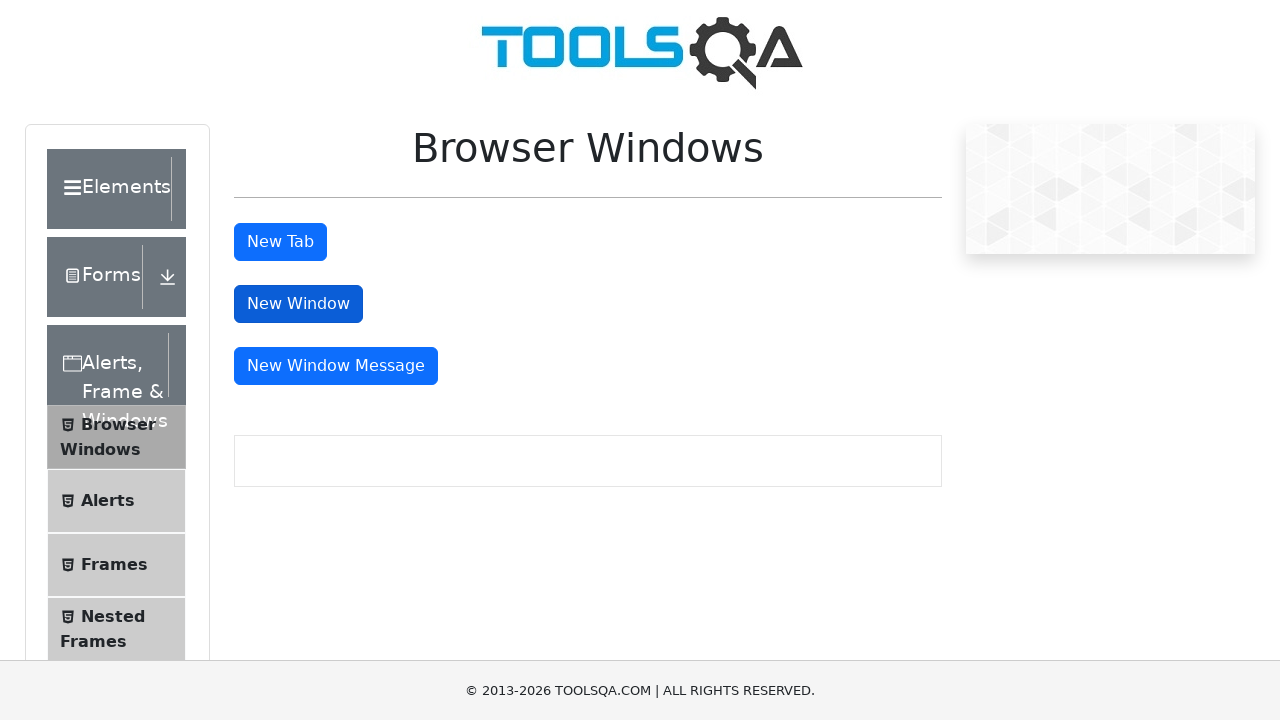

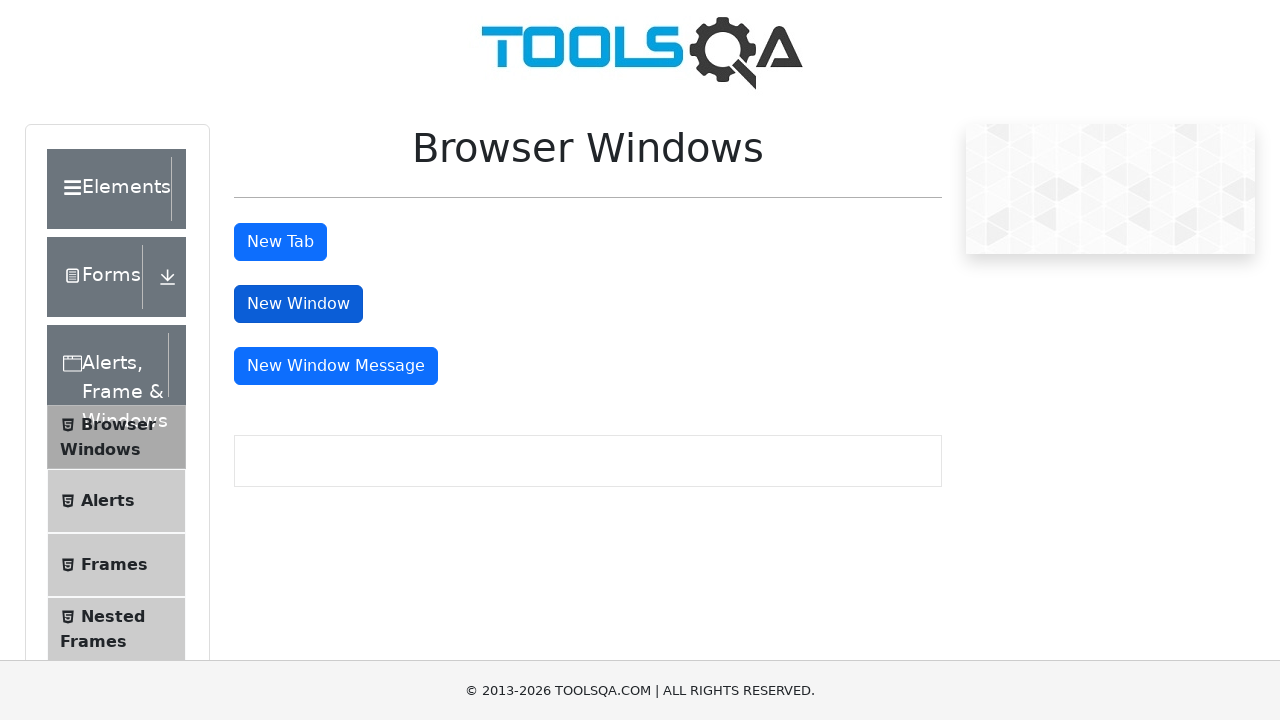